Navigates to the OrangeHRM demo site and verifies that the page title contains "OrangeHRM"

Starting URL: https://opensource-demo.orangehrmlive.com/

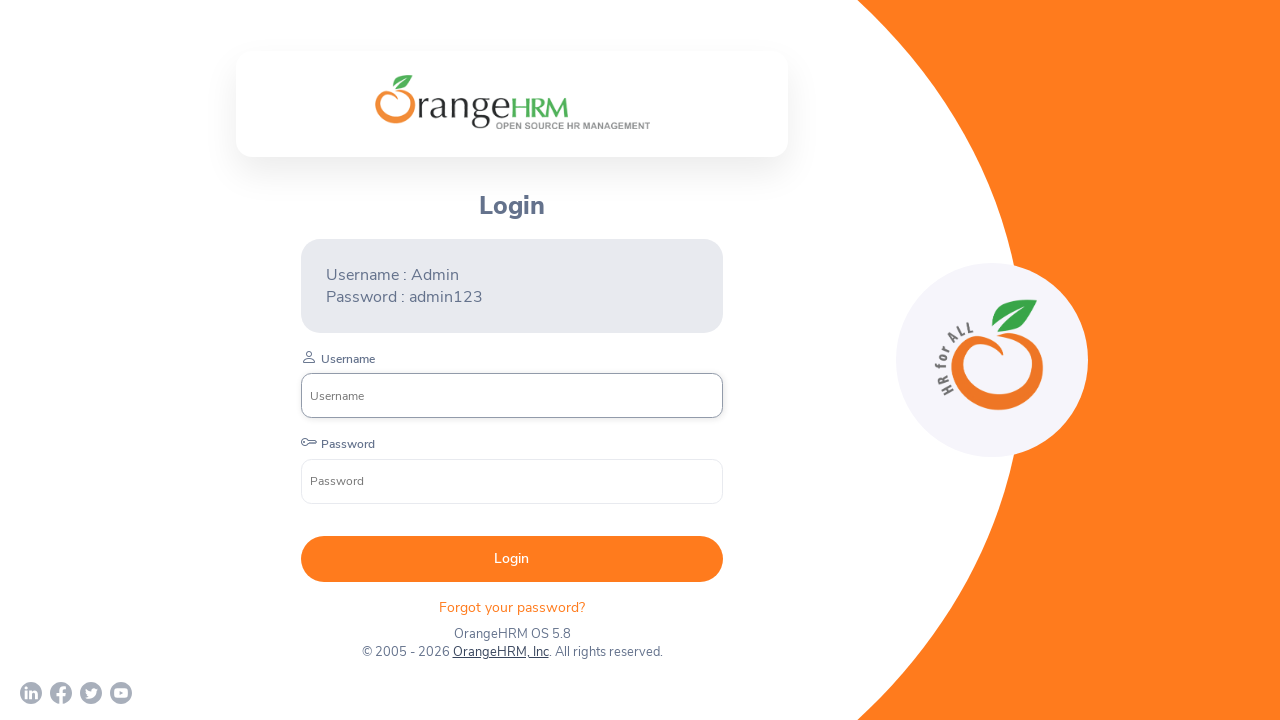

Navigated to OrangeHRM demo site
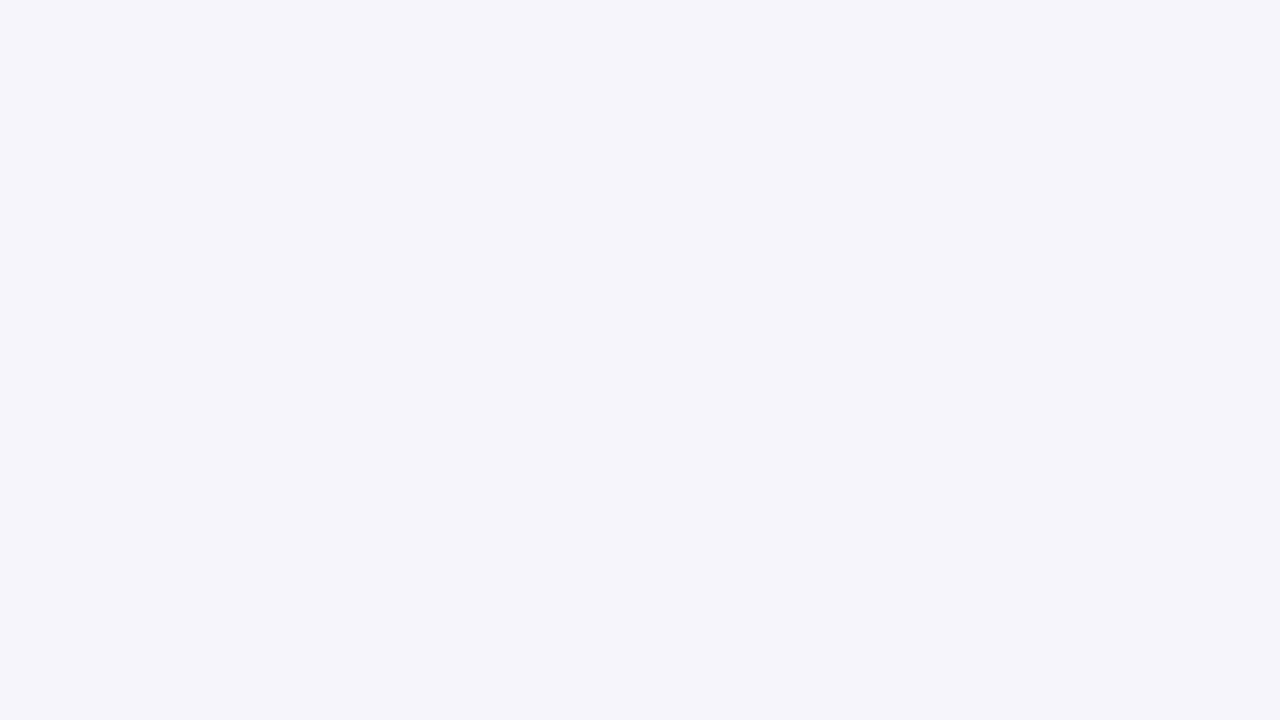

Page loaded and DOM content is ready
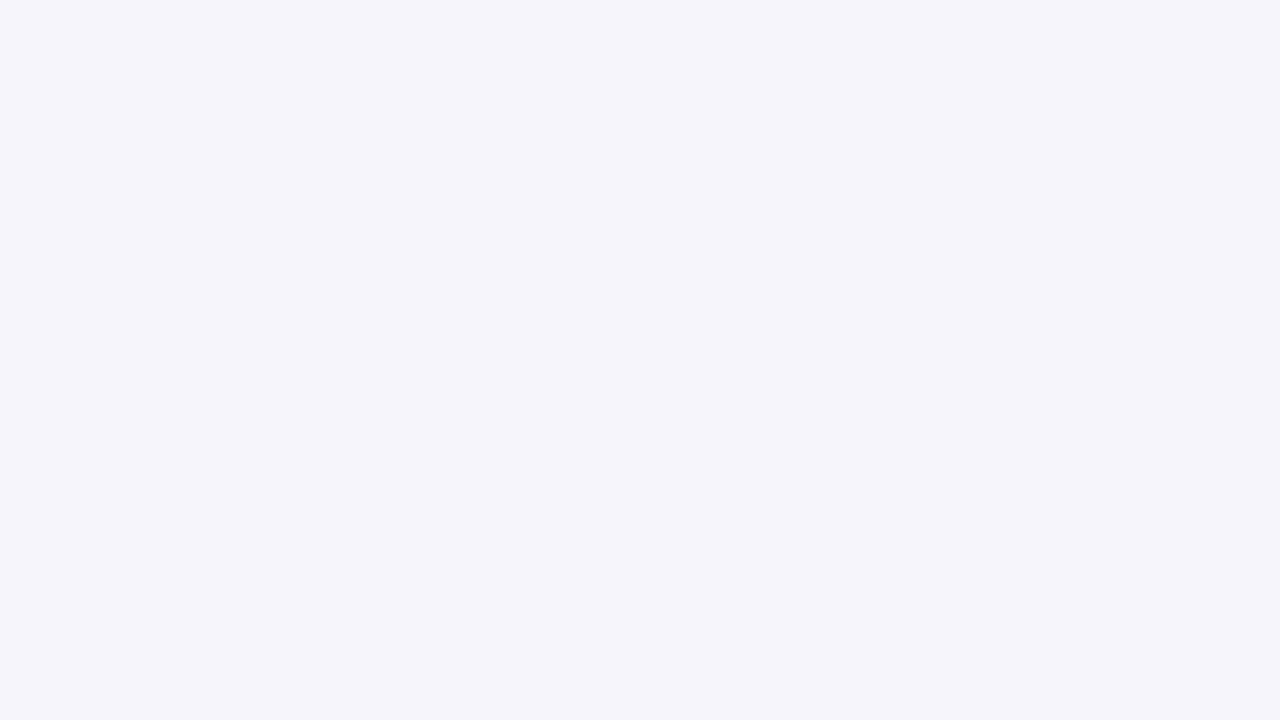

Retrieved page title: 'OrangeHRM'
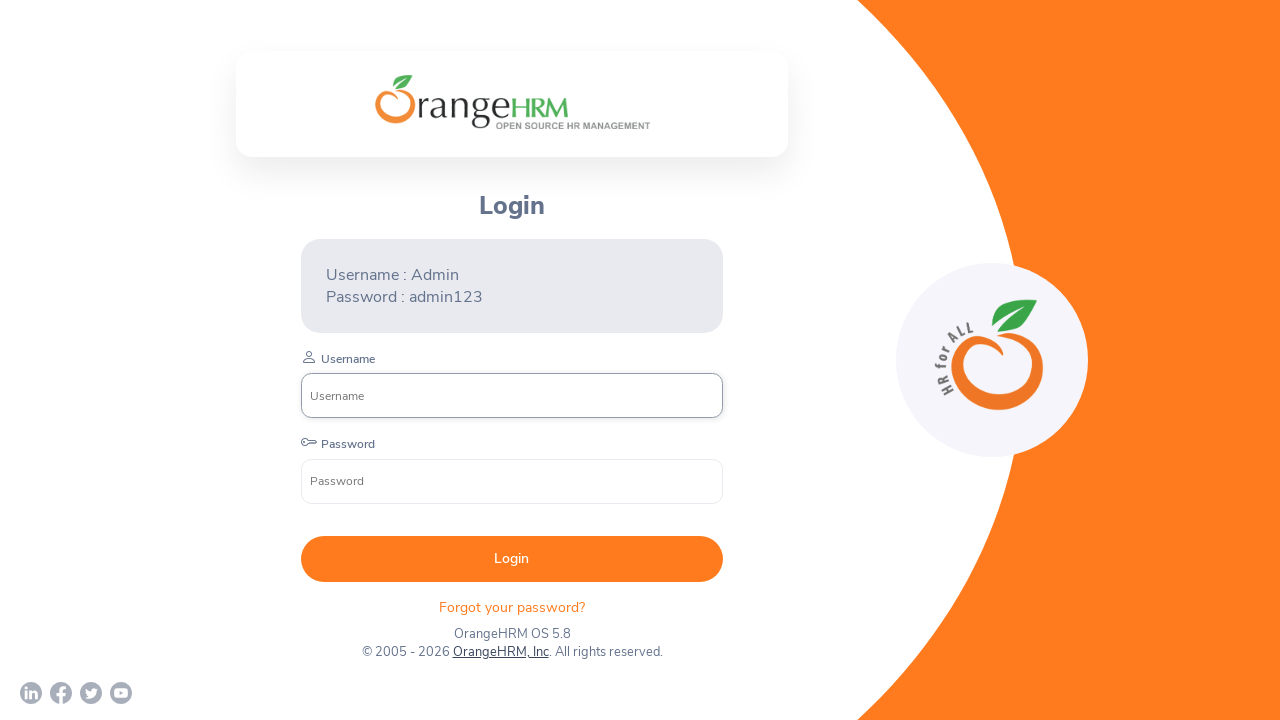

Verified that page title contains 'OrangeHRM'
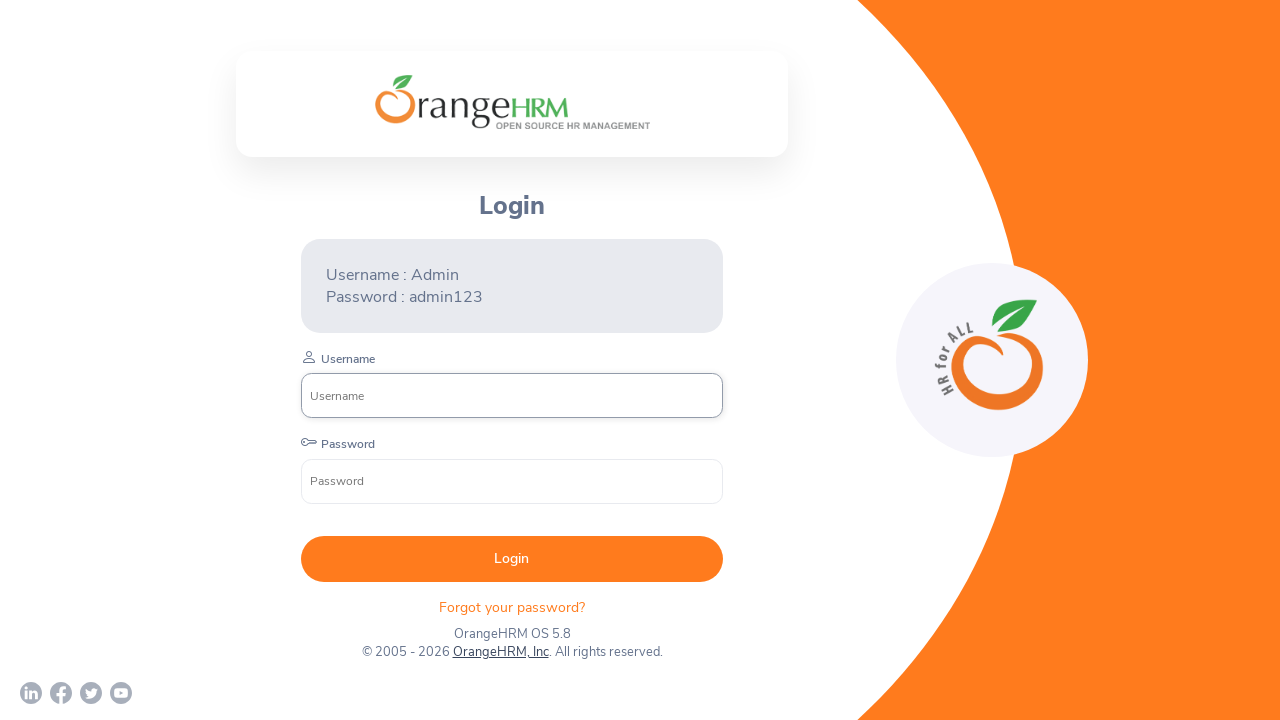

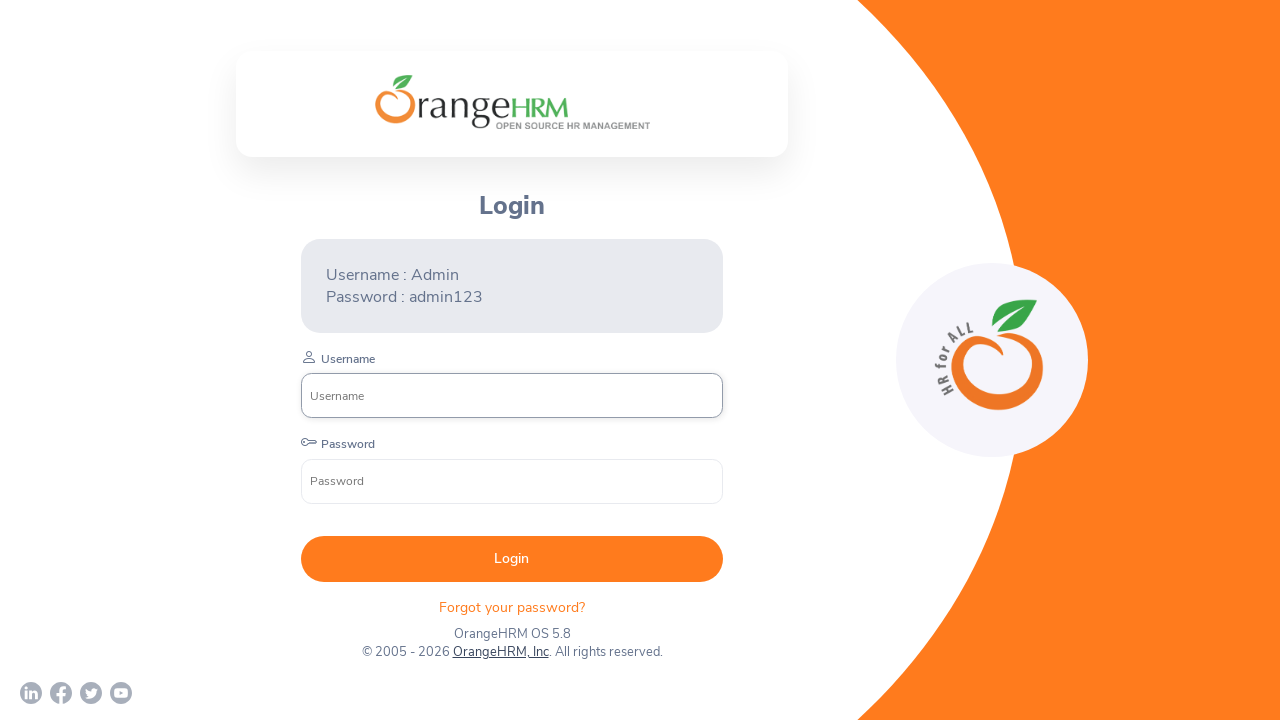